Navigates to omayo.blogspot.com, locates a text input field by name "lname", scrolls to bring it into view, and verifies the element is visible.

Starting URL: http://omayo.blogspot.com/

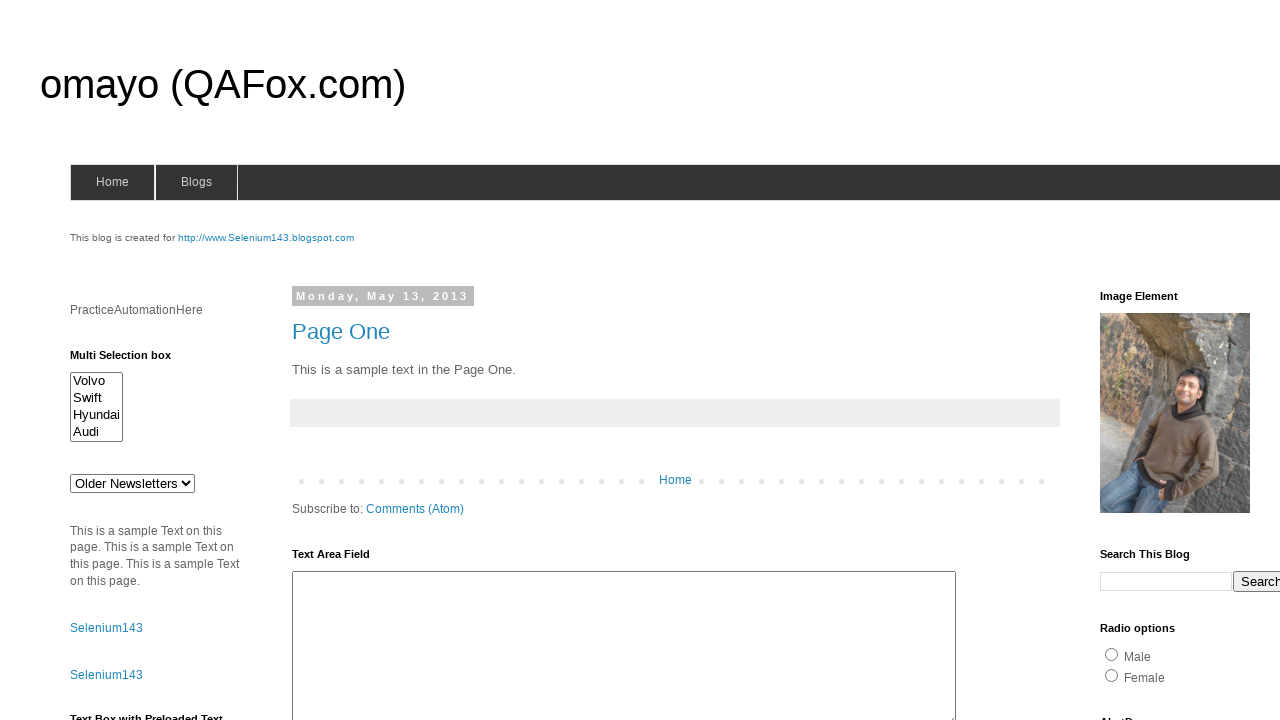

Navigated to omayo.blogspot.com
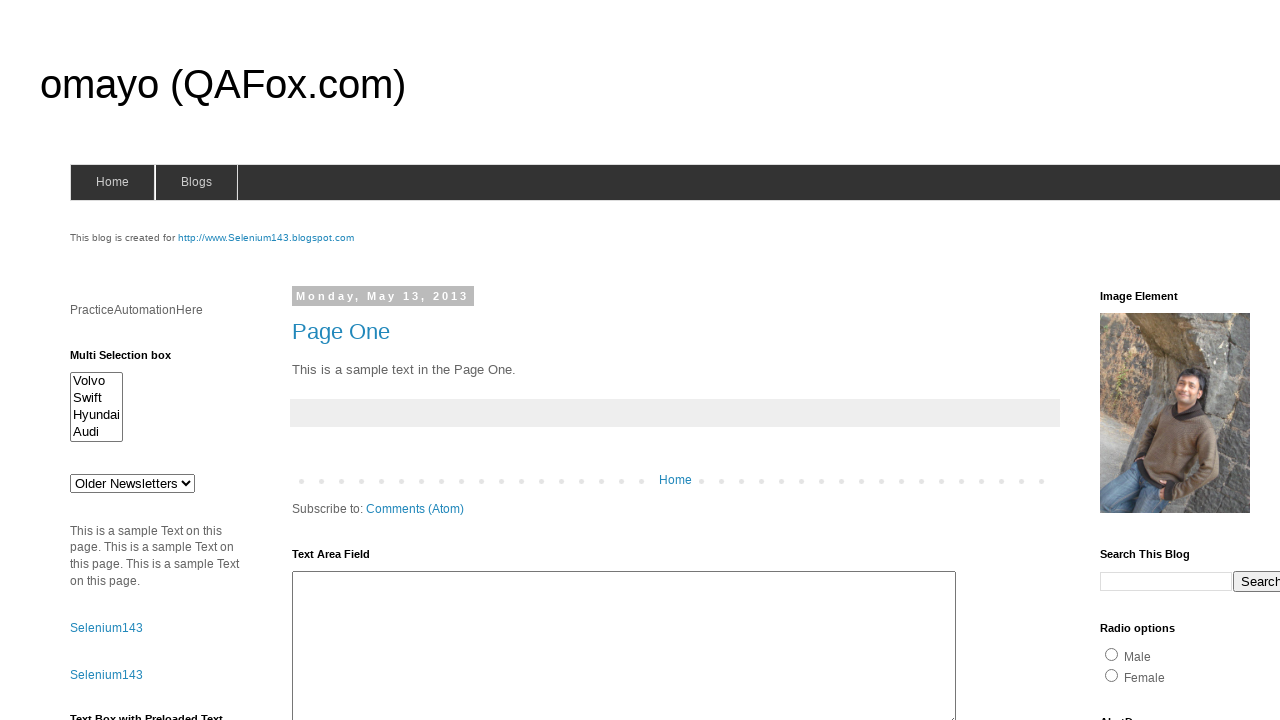

Located text input field by name 'lname'
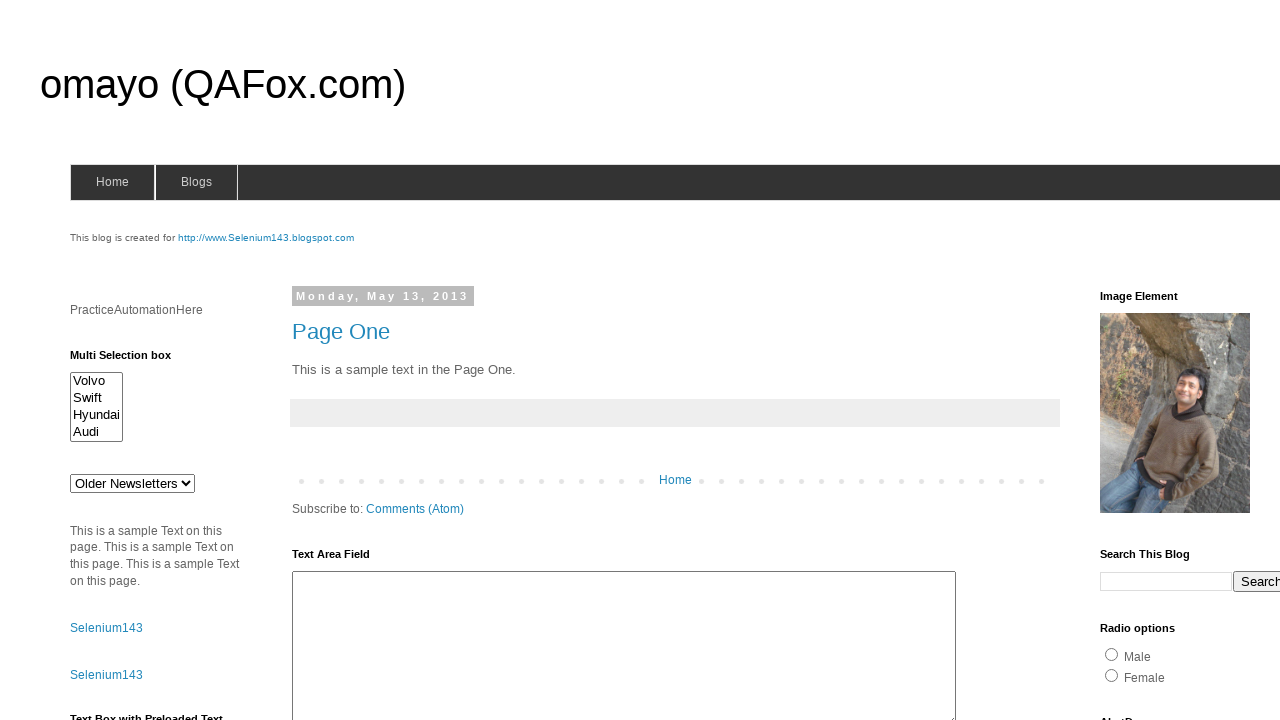

Scrolled 'lname' field into view
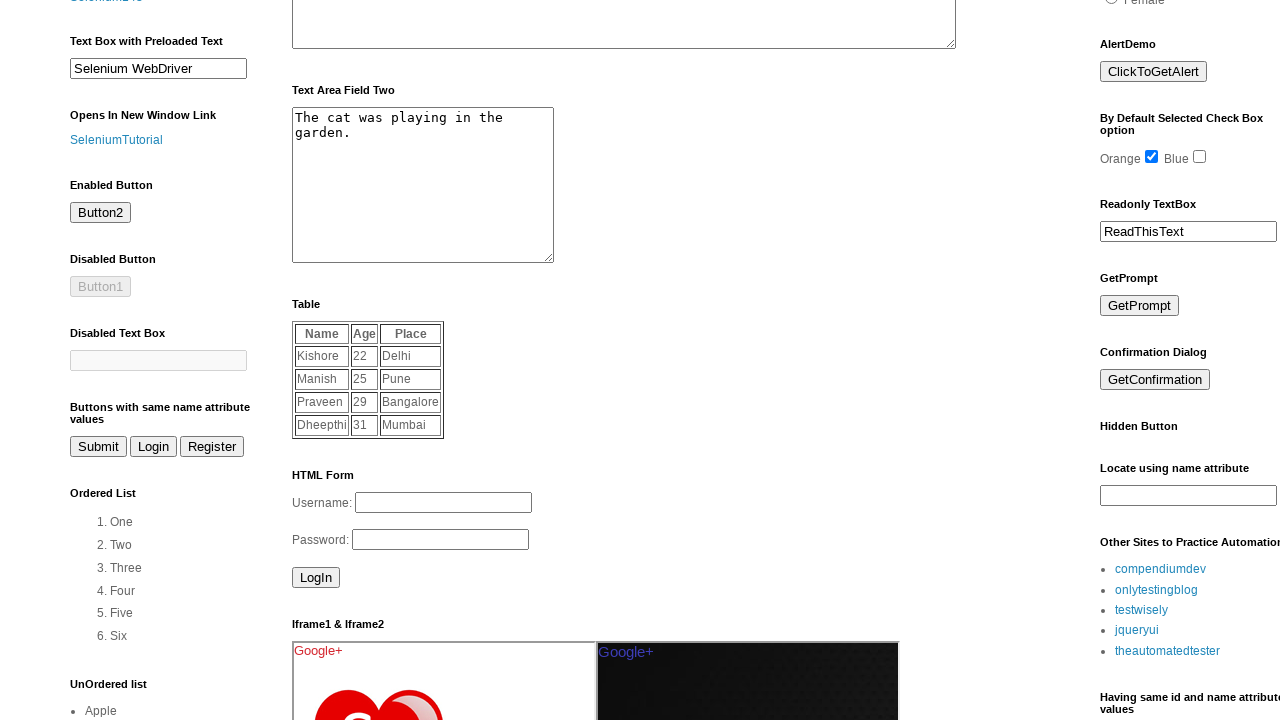

Waited 1000ms for scroll animation to complete
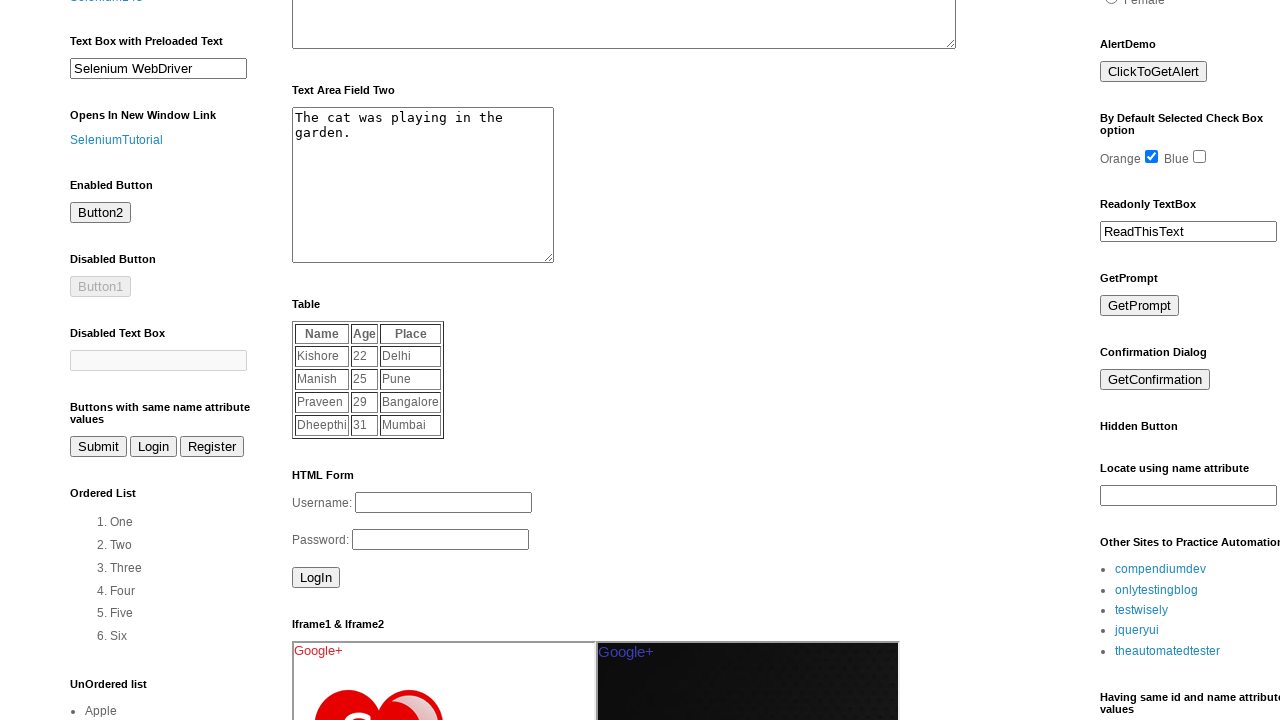

Verified 'lname' input field is visible
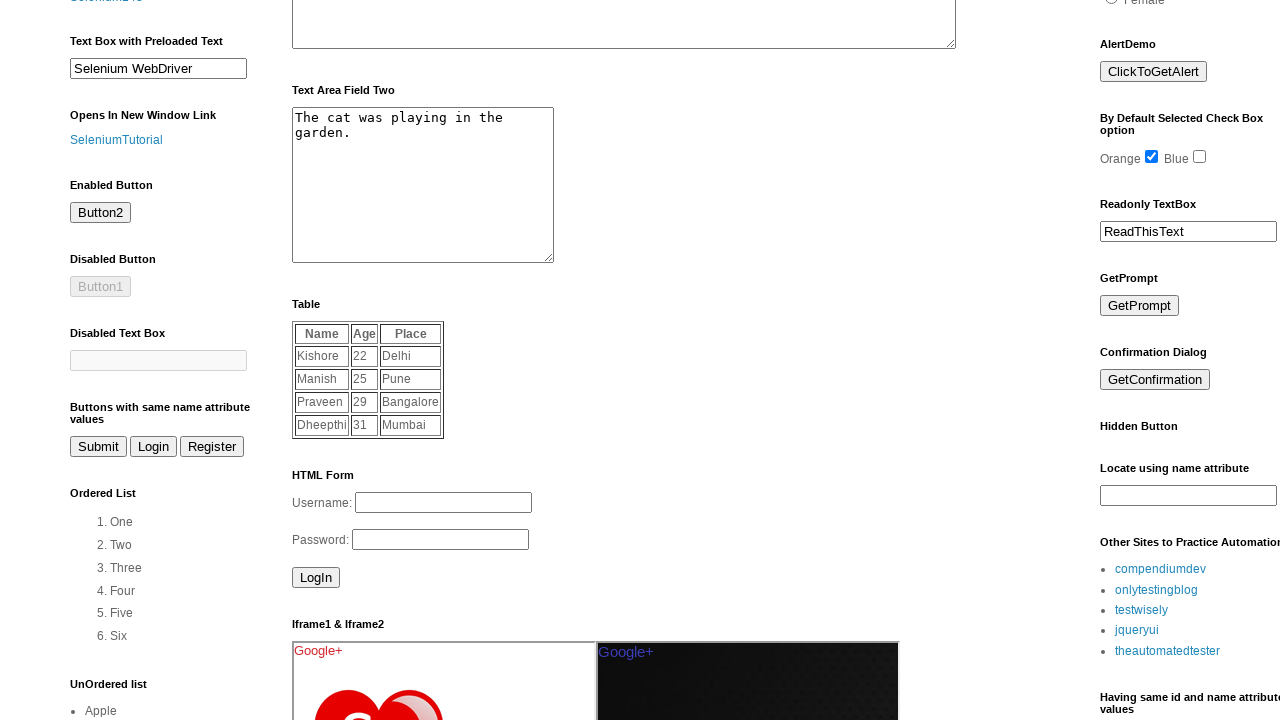

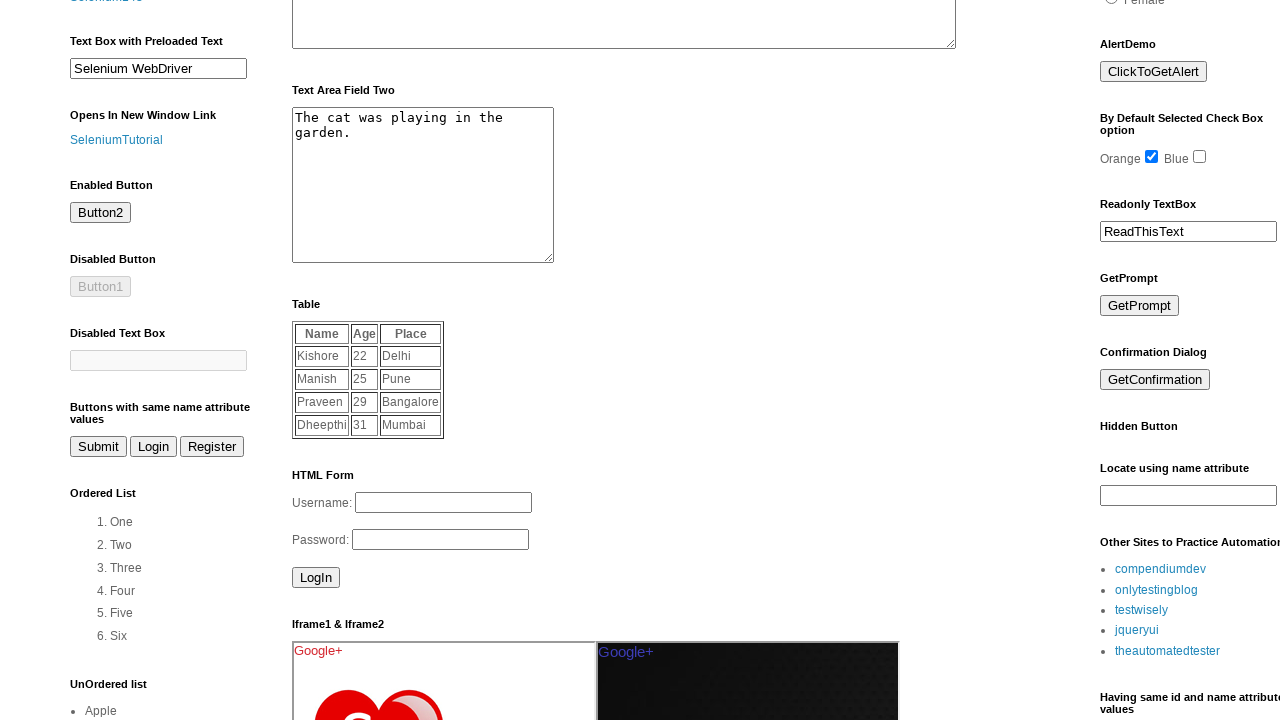